Tests drag and drop functionality by dragging an element and dropping it onto a target element within an iframe on the jQuery UI demo page

Starting URL: https://jqueryui.com/droppable/

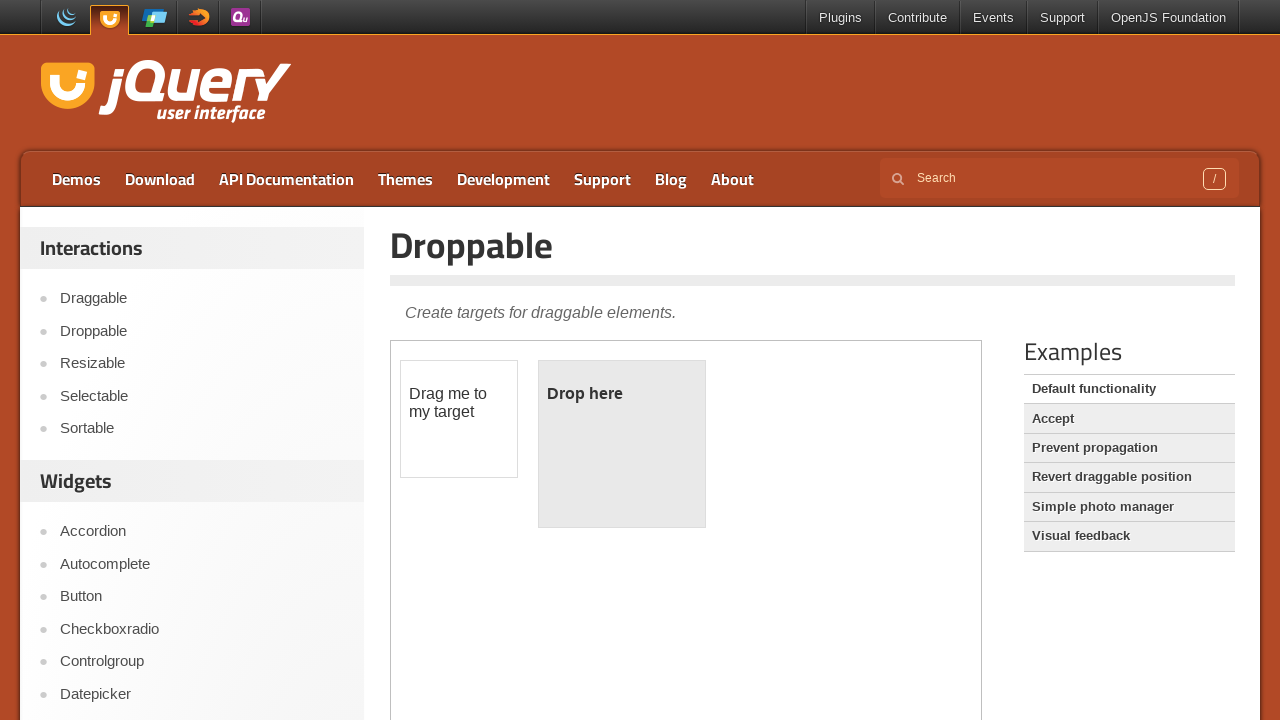

Located the demo iframe containing drag and drop elements
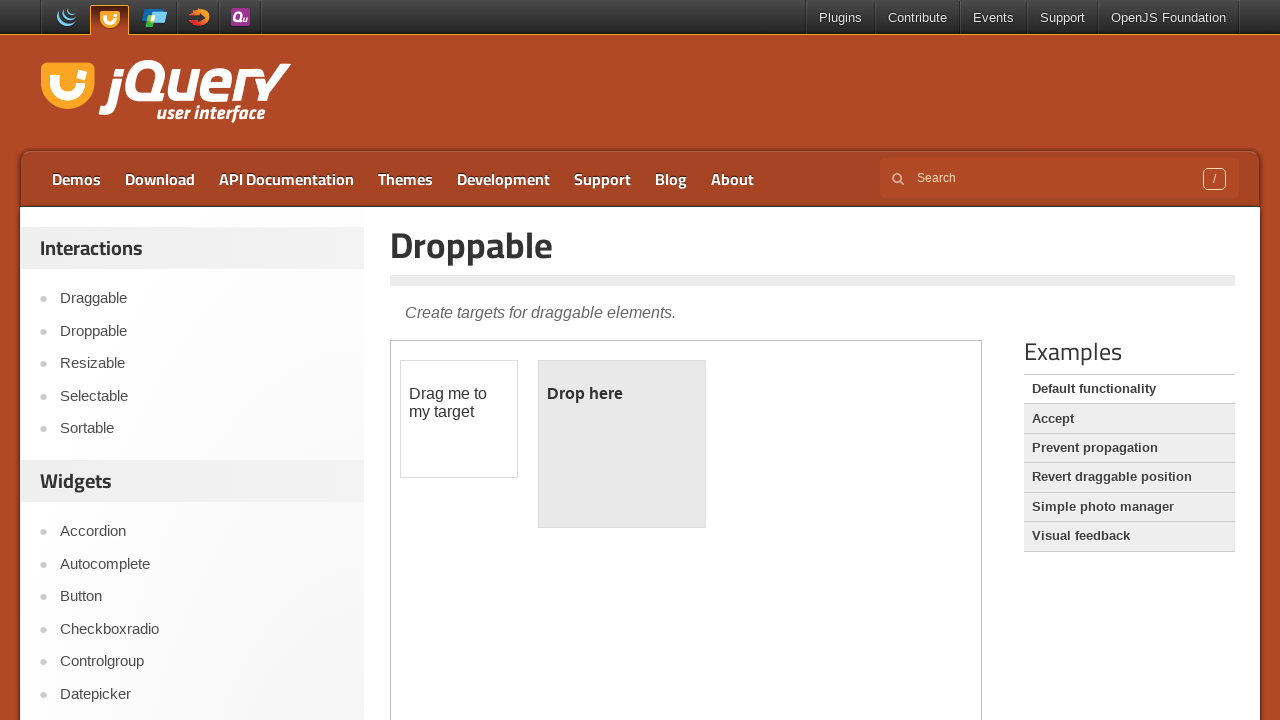

Located the draggable source element with ID 'draggable'
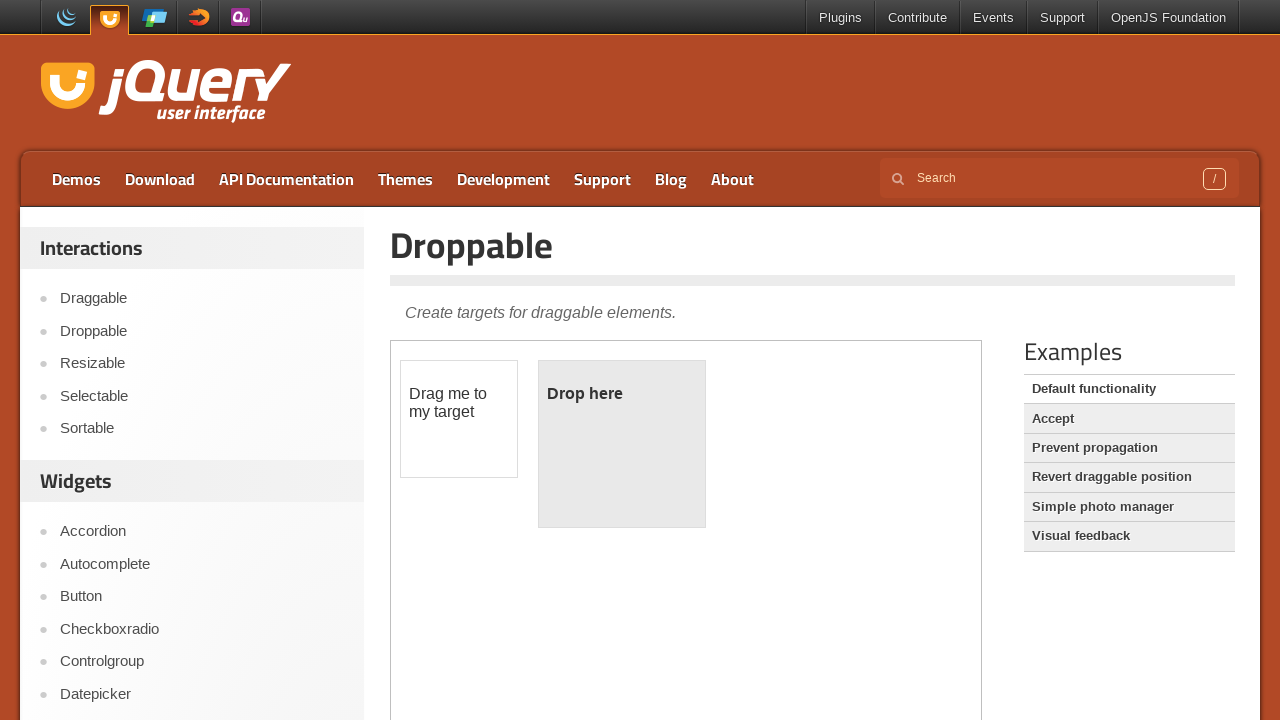

Located the droppable target element with ID 'droppable'
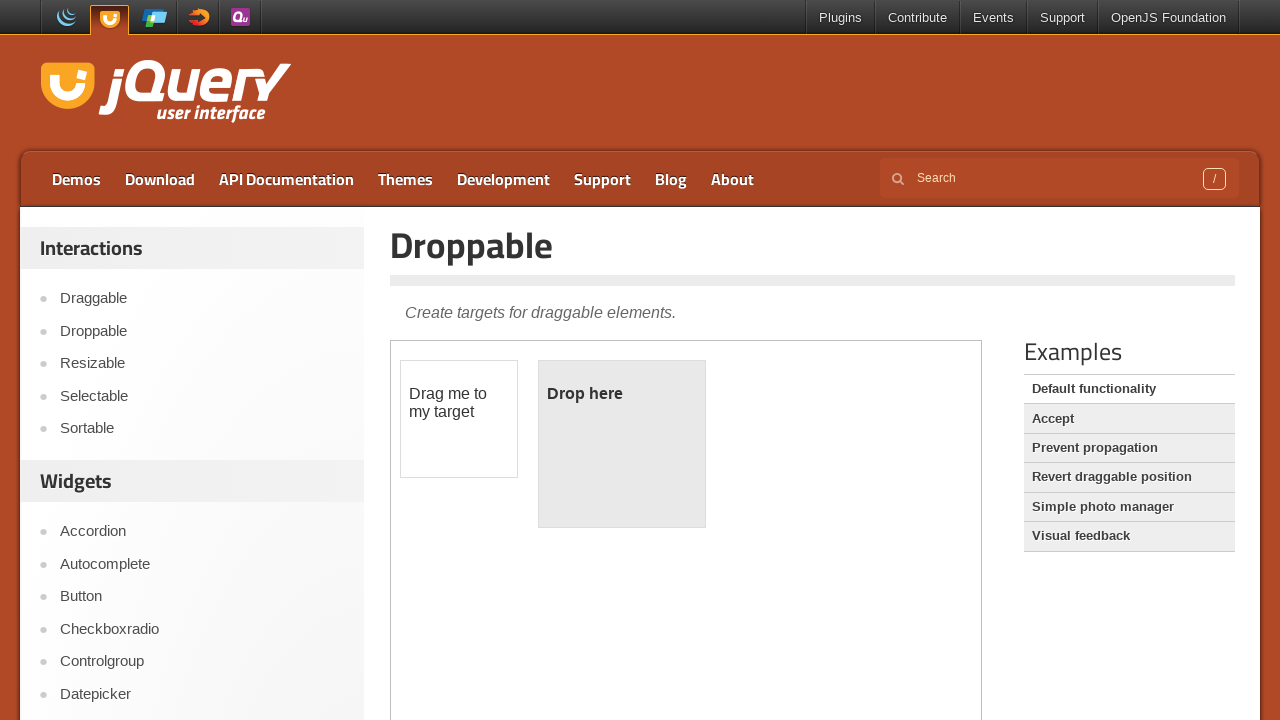

Dragged the source element and dropped it onto the target element at (622, 444)
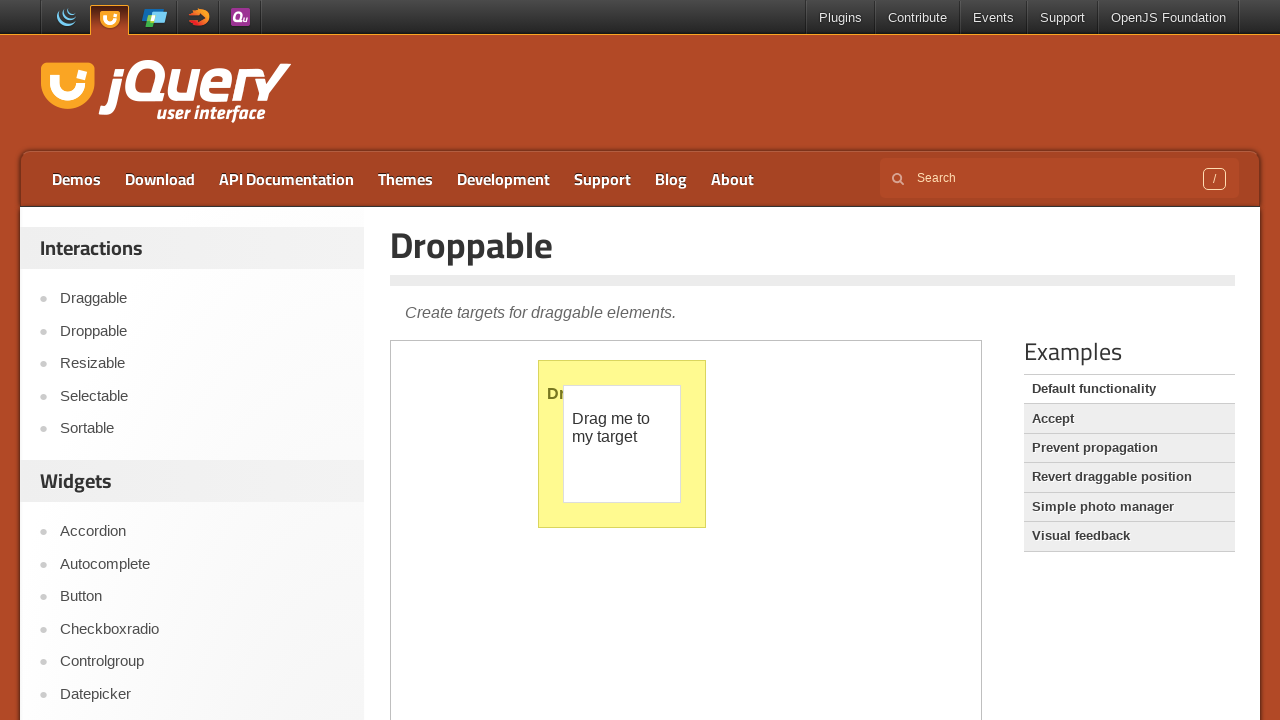

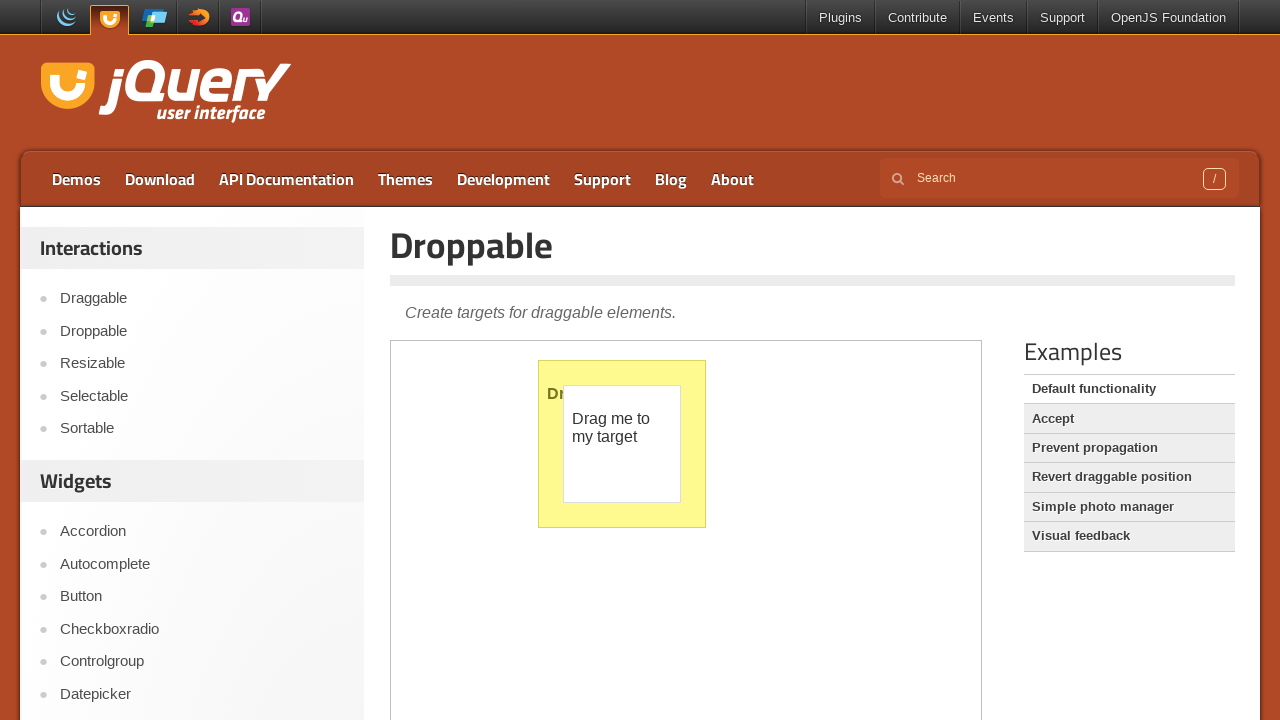